Opens the Meesho e-commerce website and maximizes the browser window

Starting URL: https://www.meesho.com

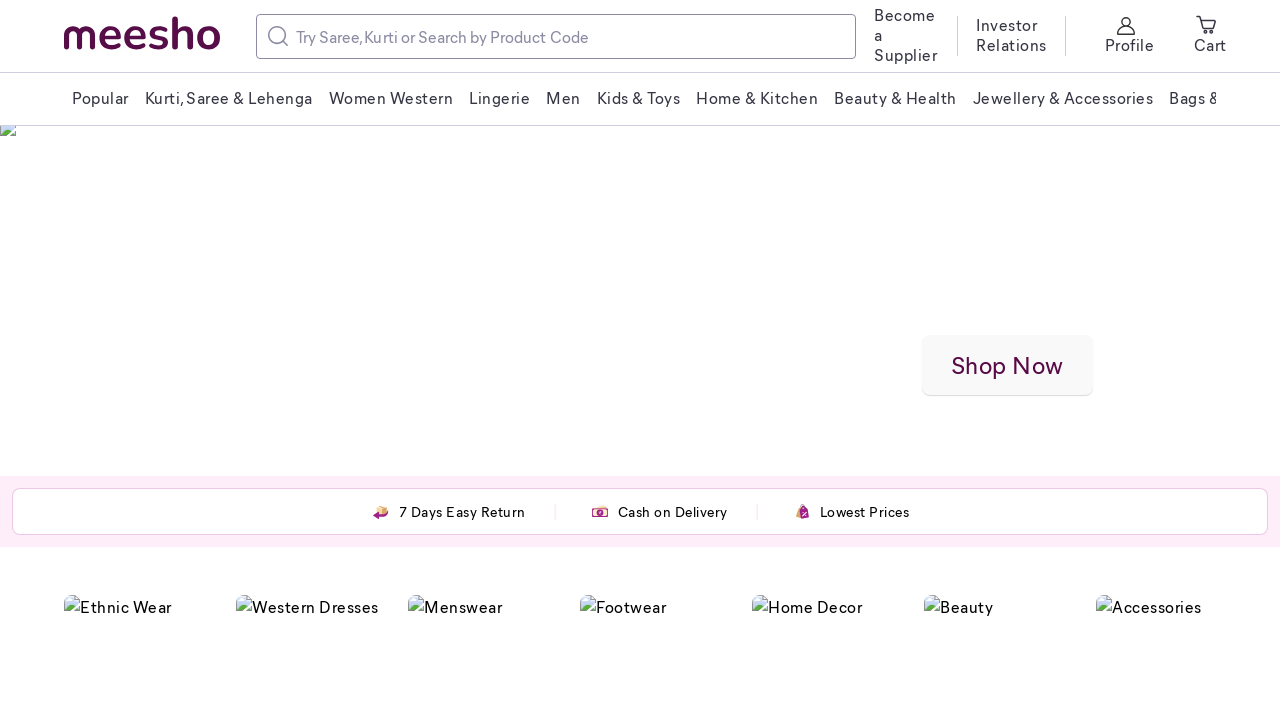

Set viewport size to 1920x1080 to maximize browser window
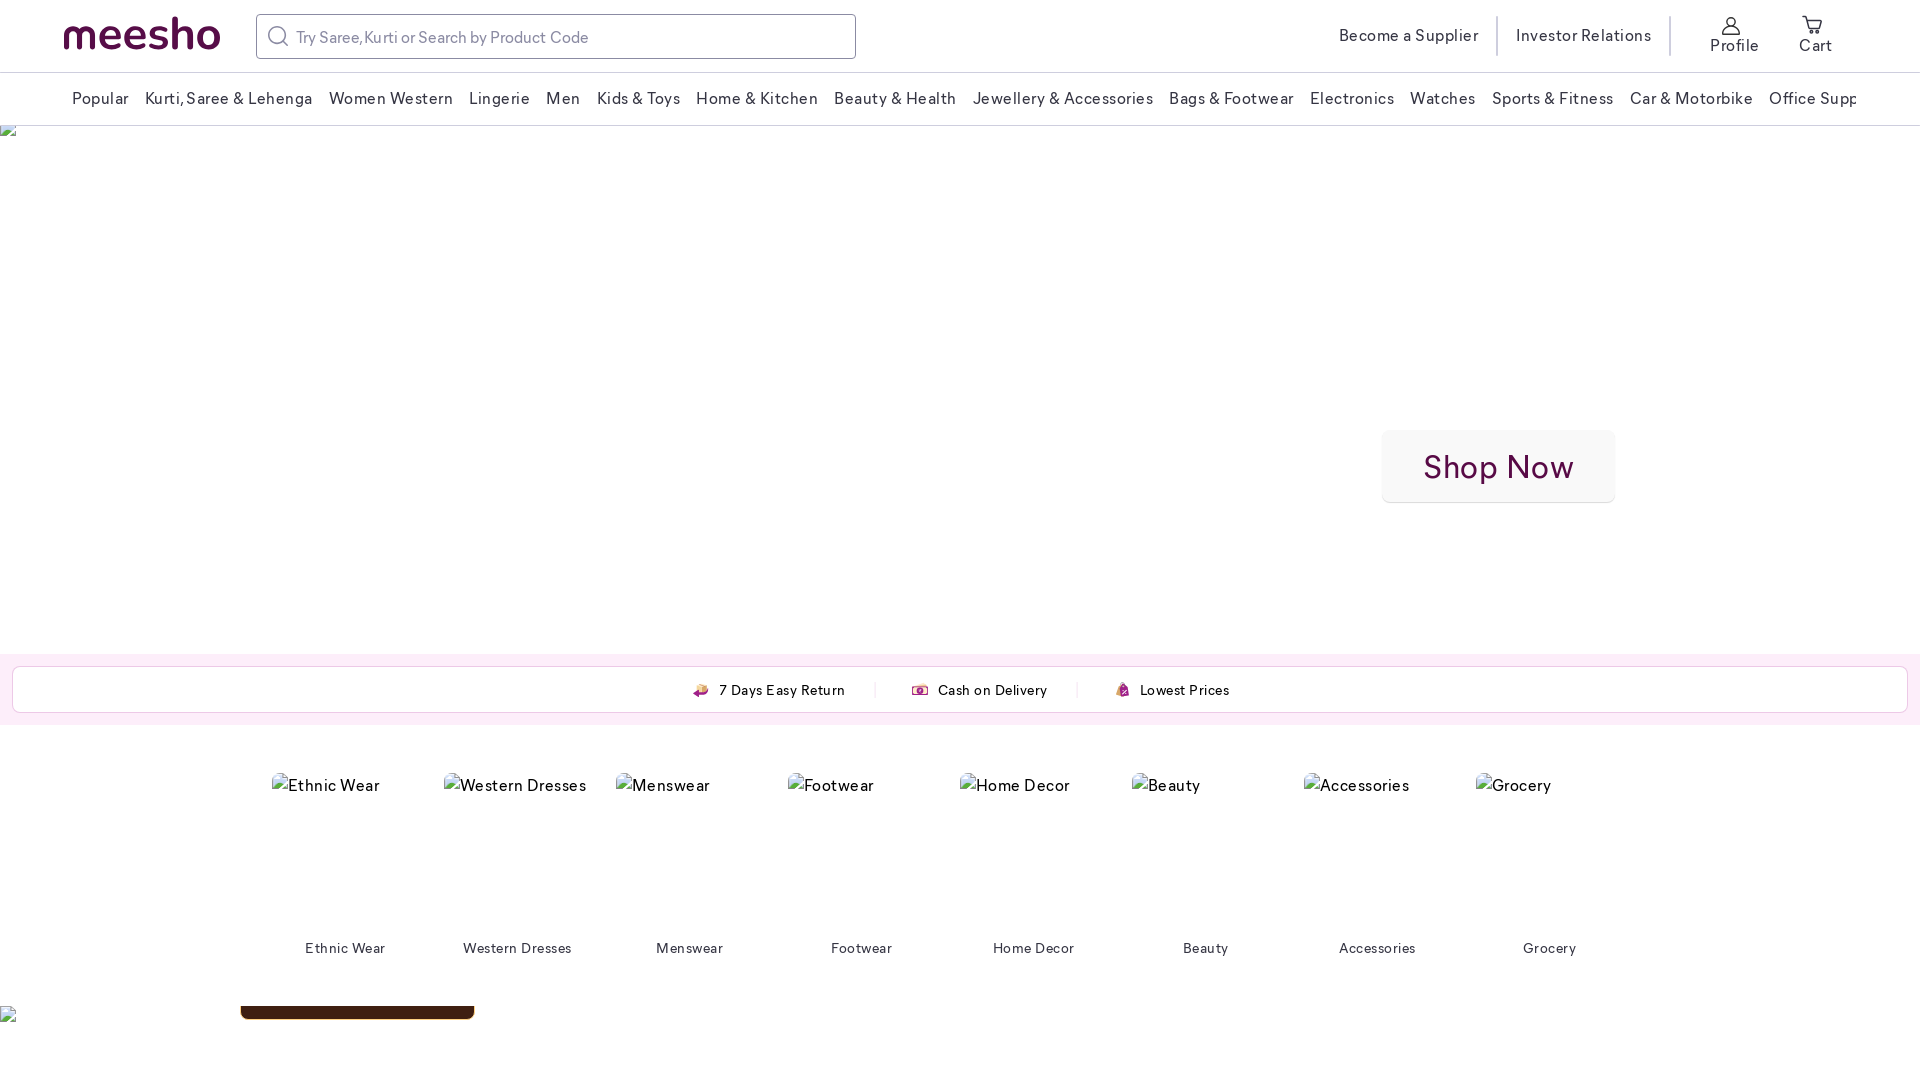

Meesho e-commerce website page loaded completely
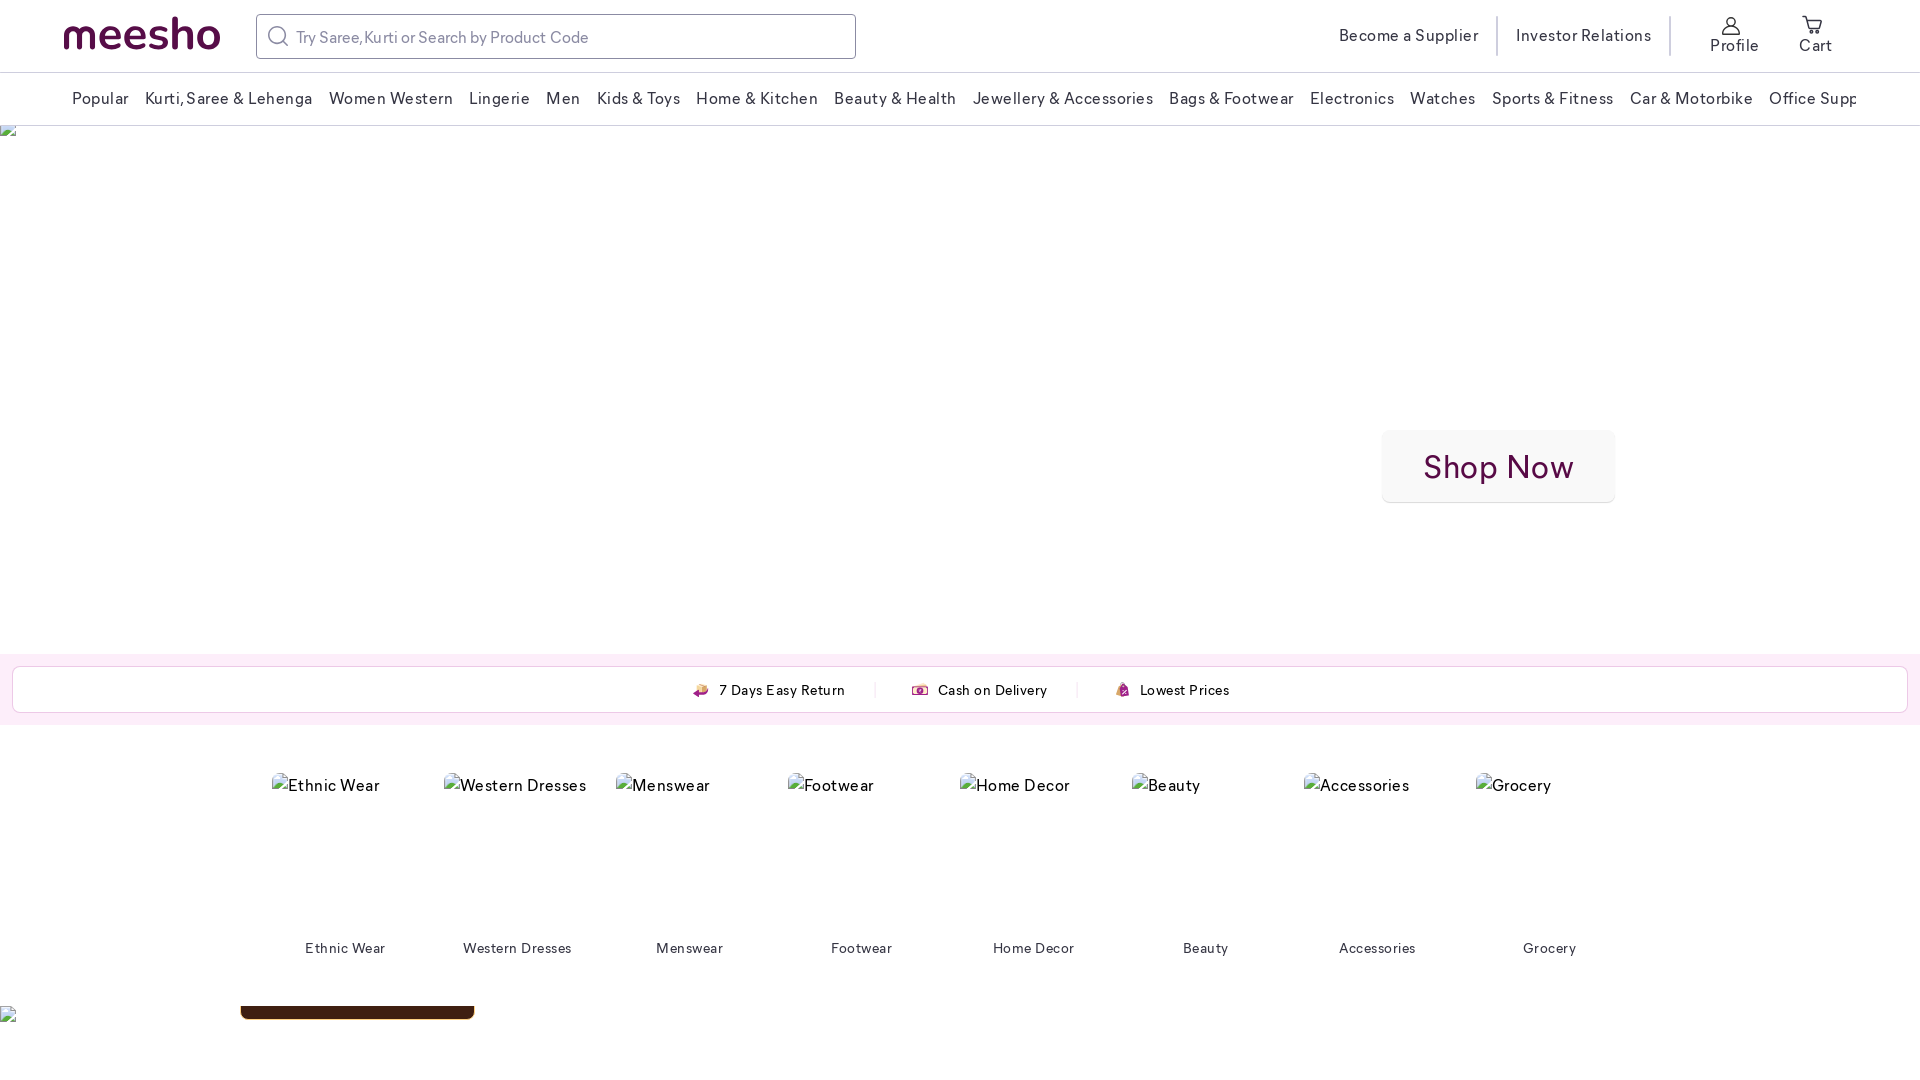

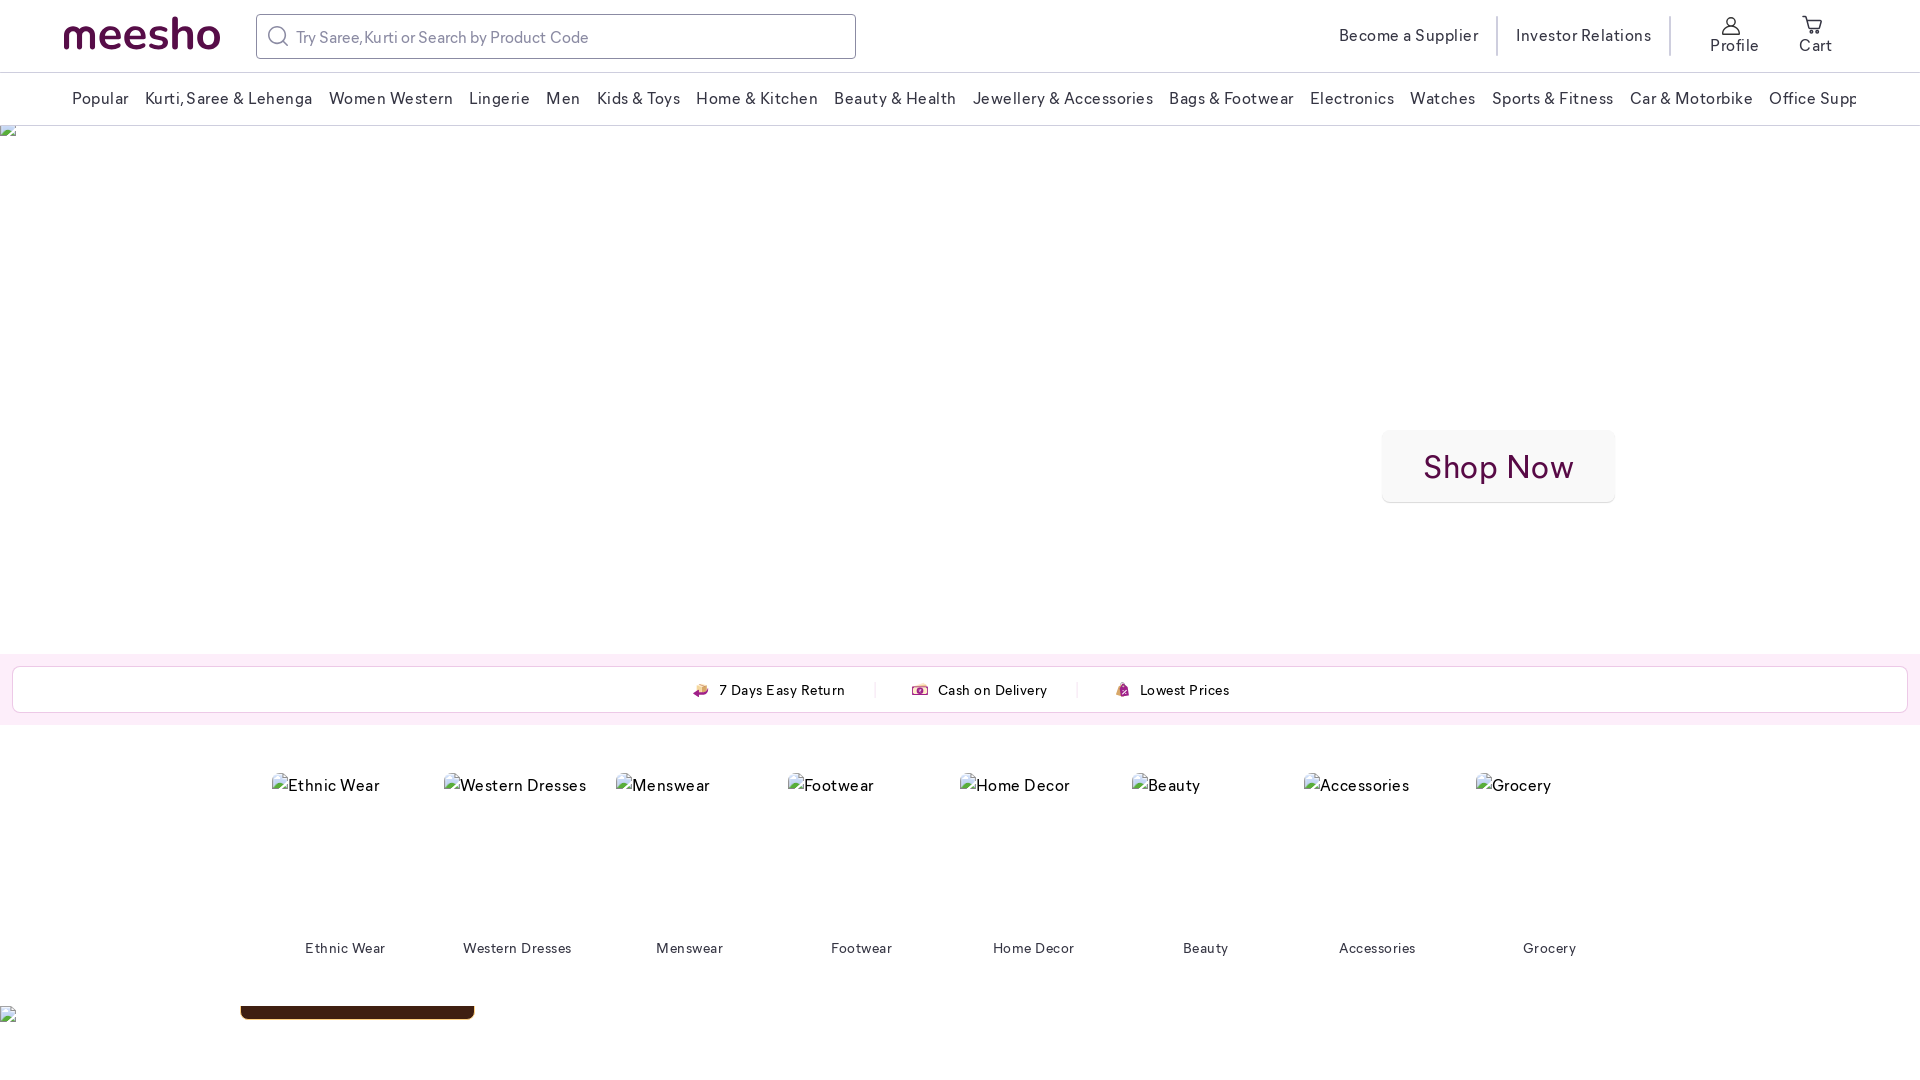